Tests browser window handling by clicking a link that opens a new window, switching to the new window, and verifying the page titles before and after the switch.

Starting URL: https://practice.cydeo.com/windows

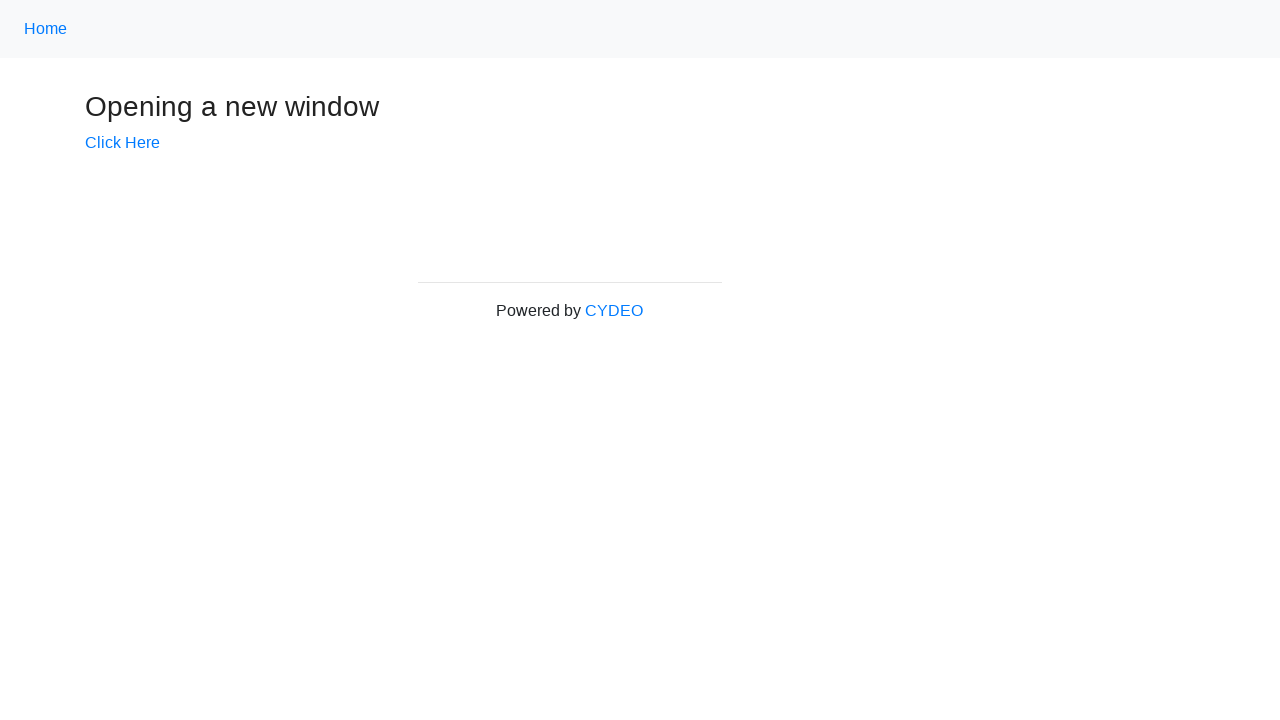

Verified initial page title is 'Windows'
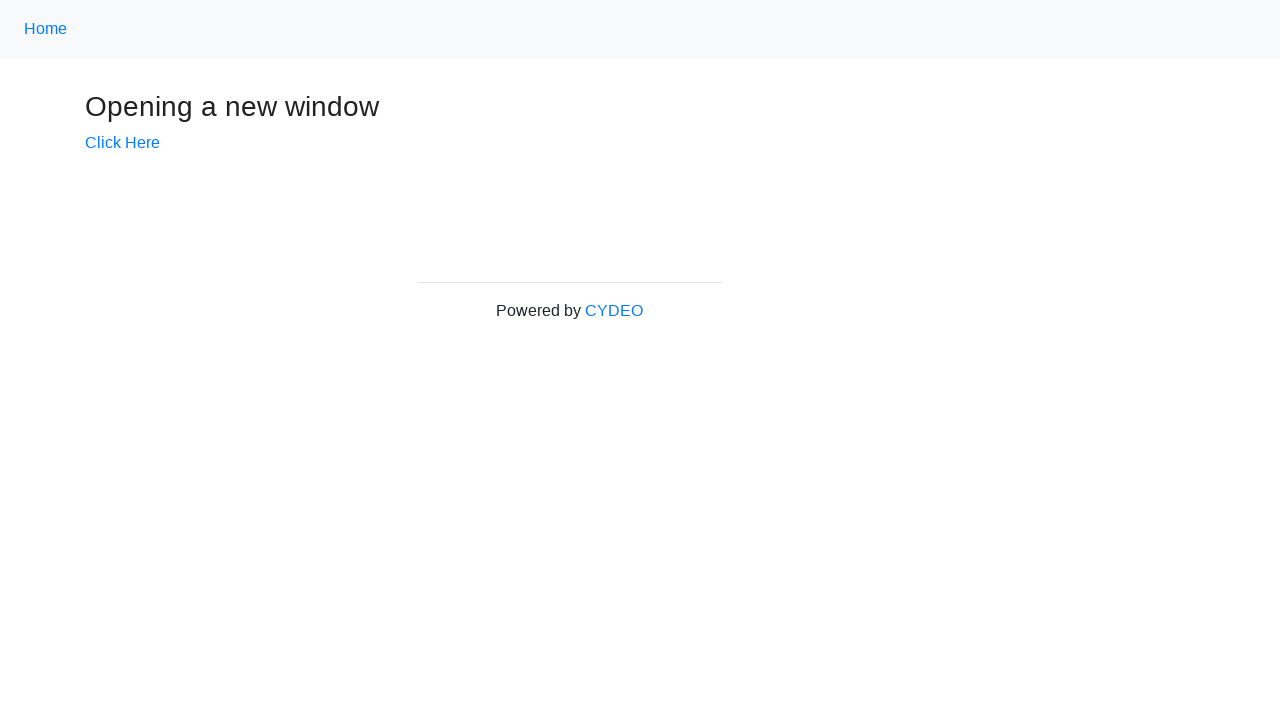

Clicked 'Click Here' link to open new window at (122, 143) on xpath=//a[.='Click Here']
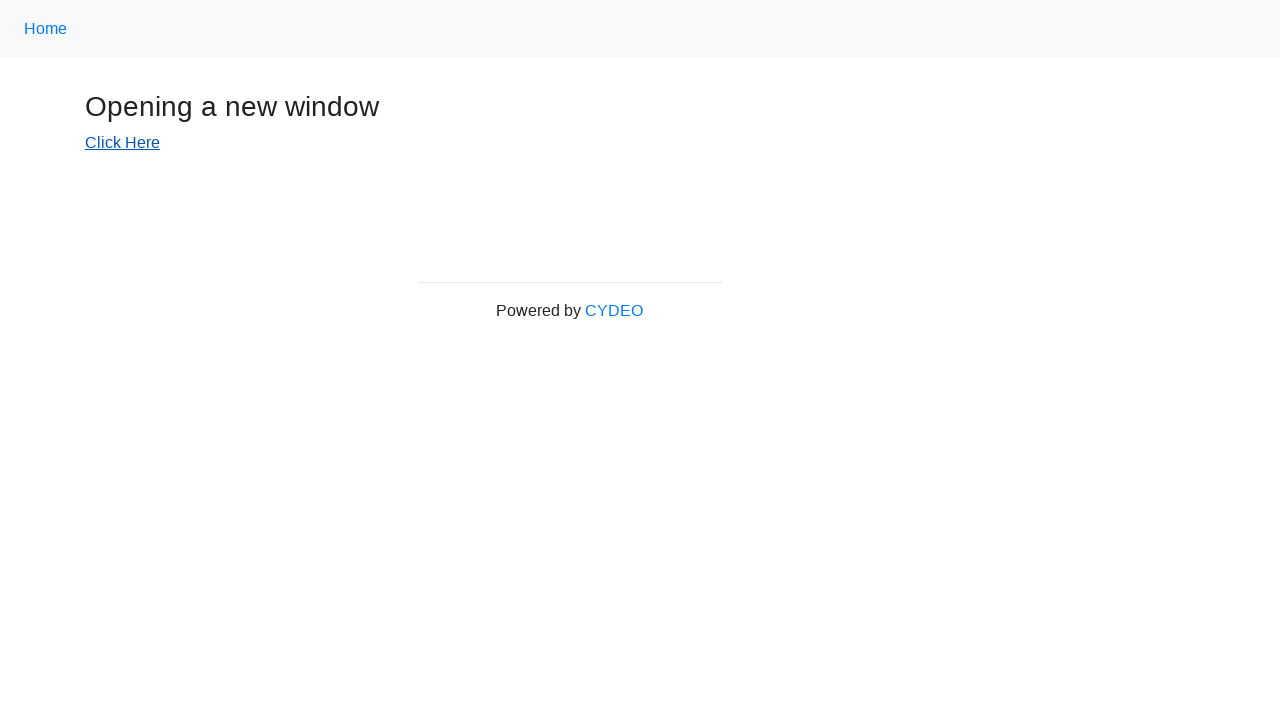

Captured new window/page handle
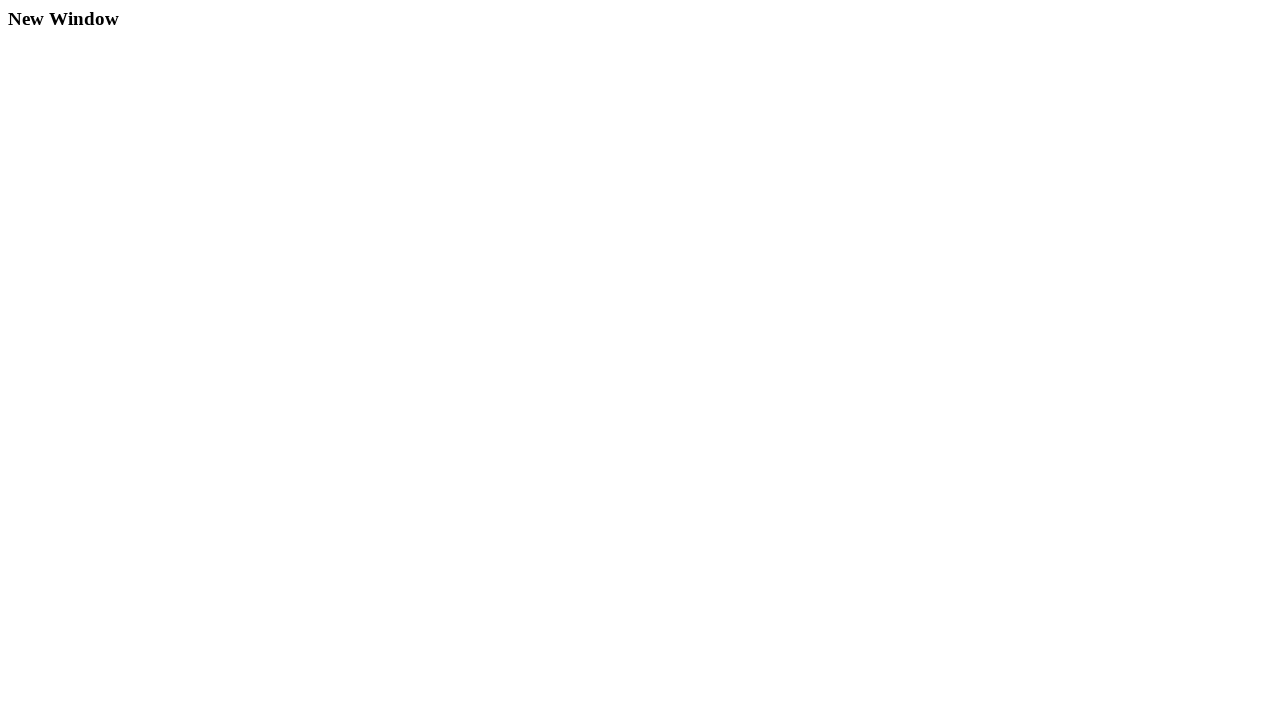

Waited for new page to fully load
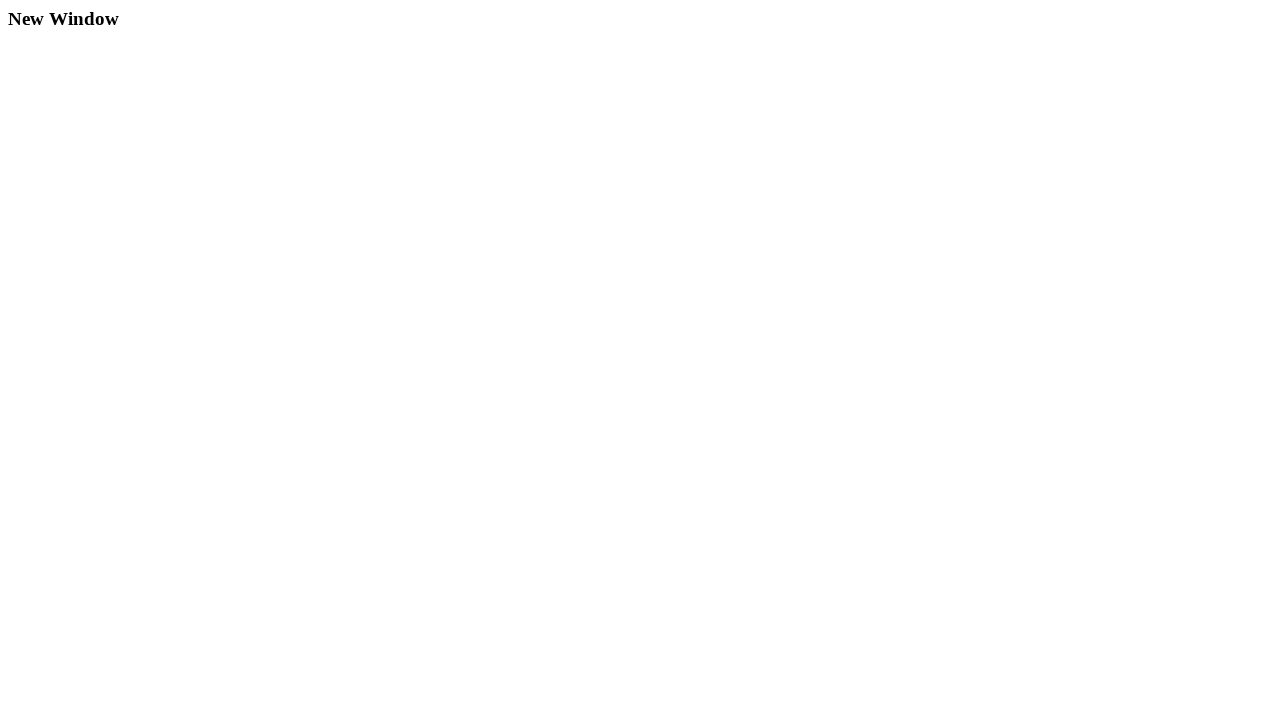

Verified new window title is 'New Window'
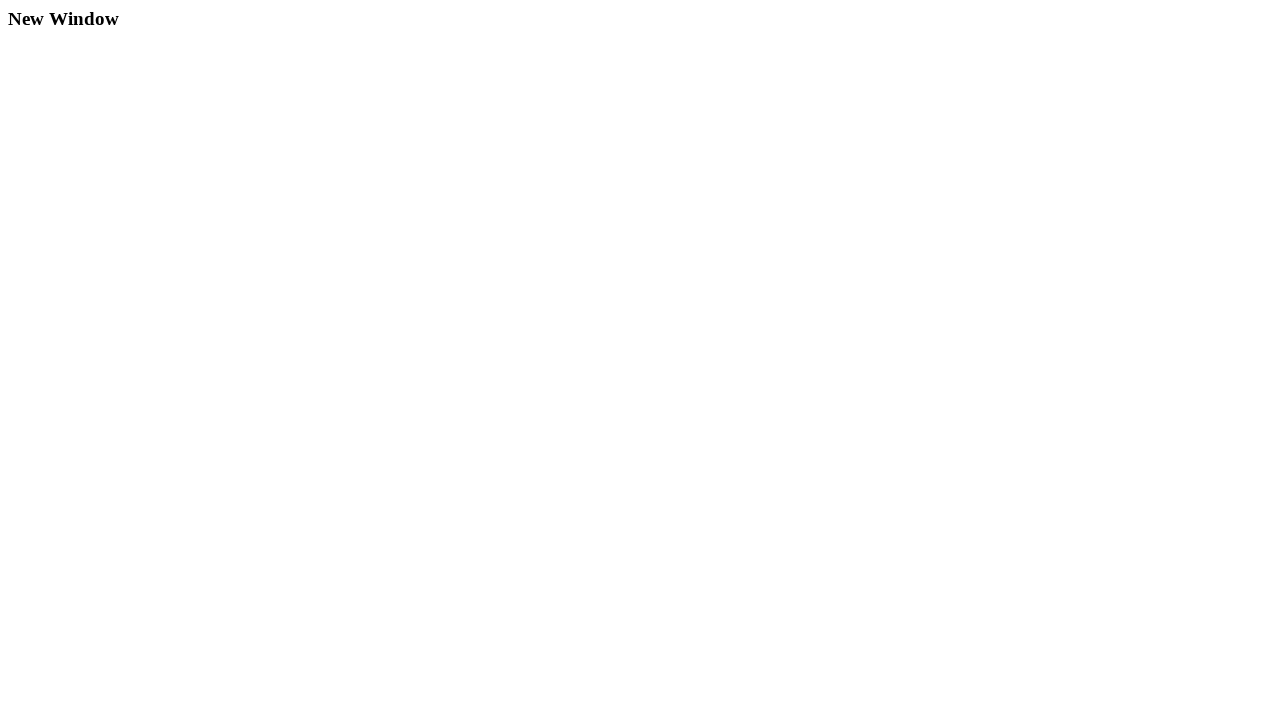

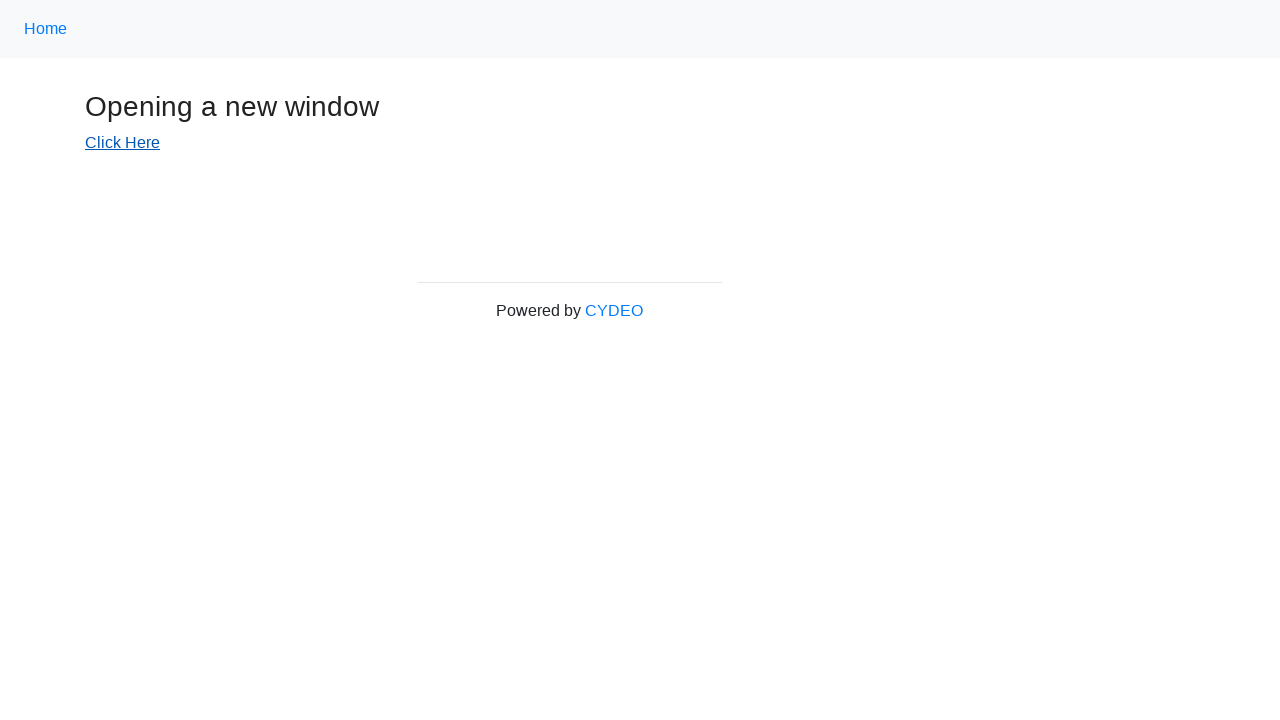